Tests radio button and checkbox interactions by checking and unchecking various form controls on a practice page

Starting URL: https://letcode.in/radio

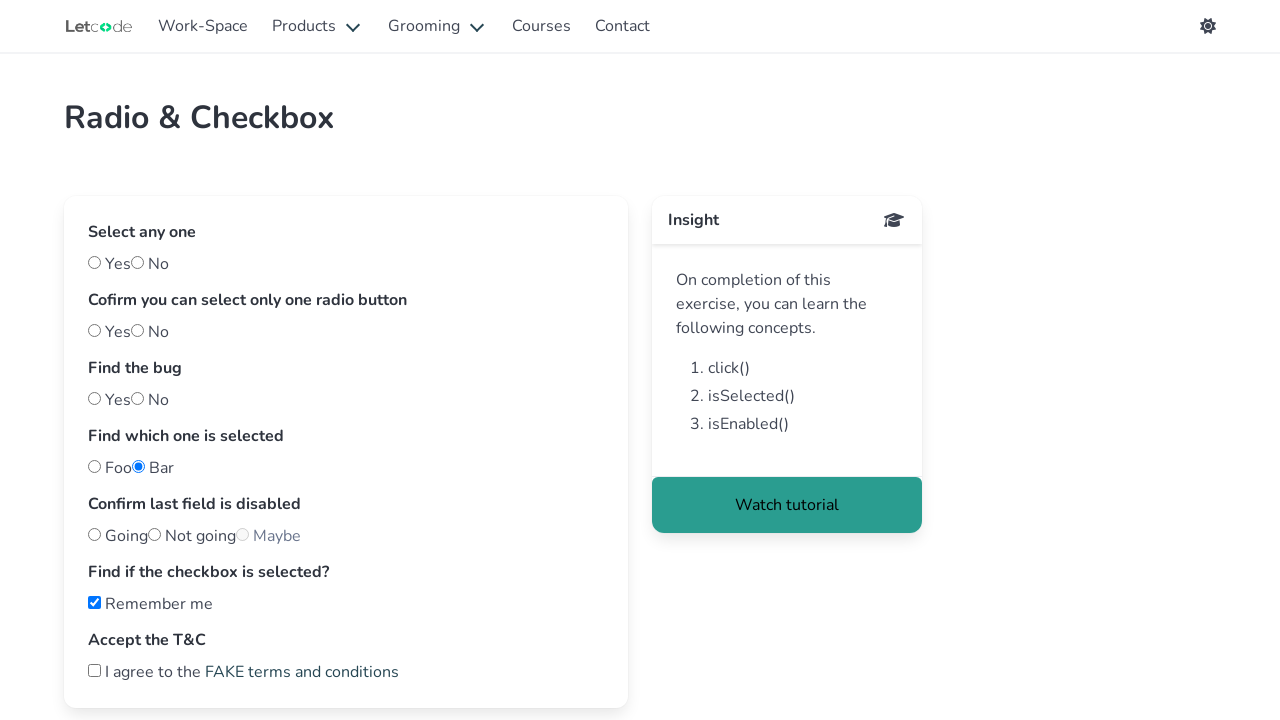

Checked the first radio button at (94, 330) on #one
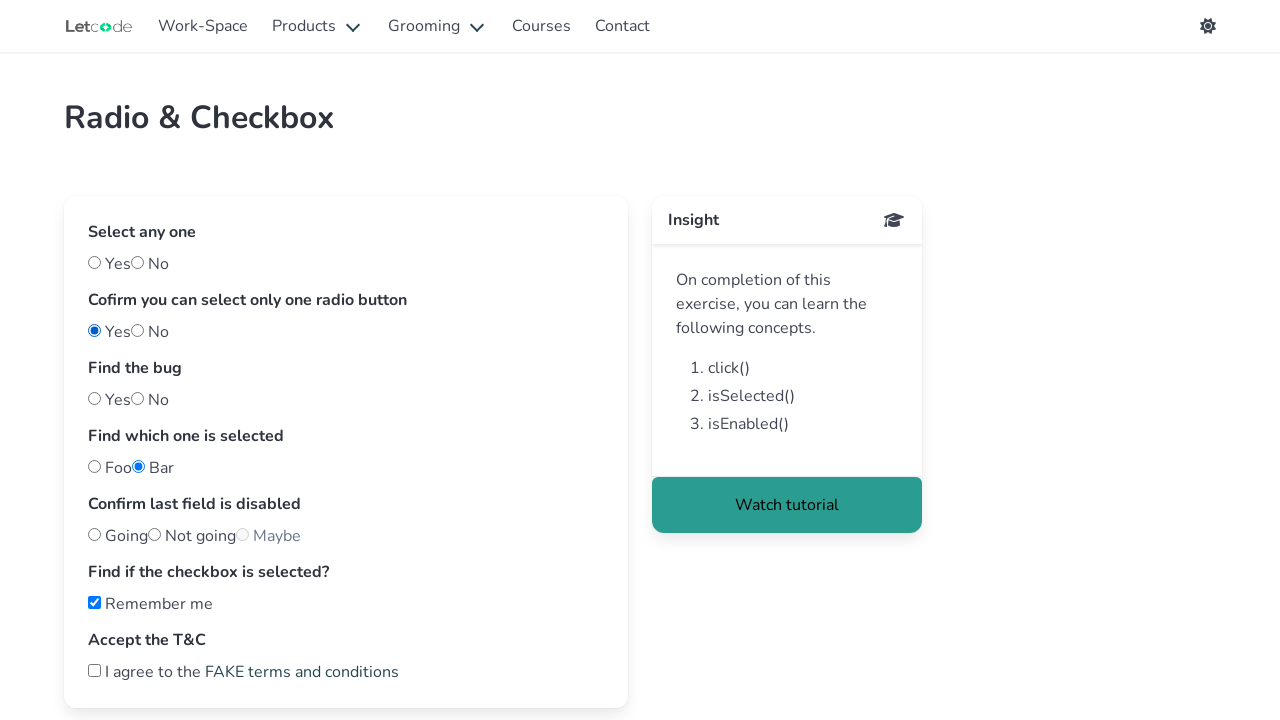

Unchecked the 'Remember me' checkbox at (94, 602) on internal:label="Remember me"i
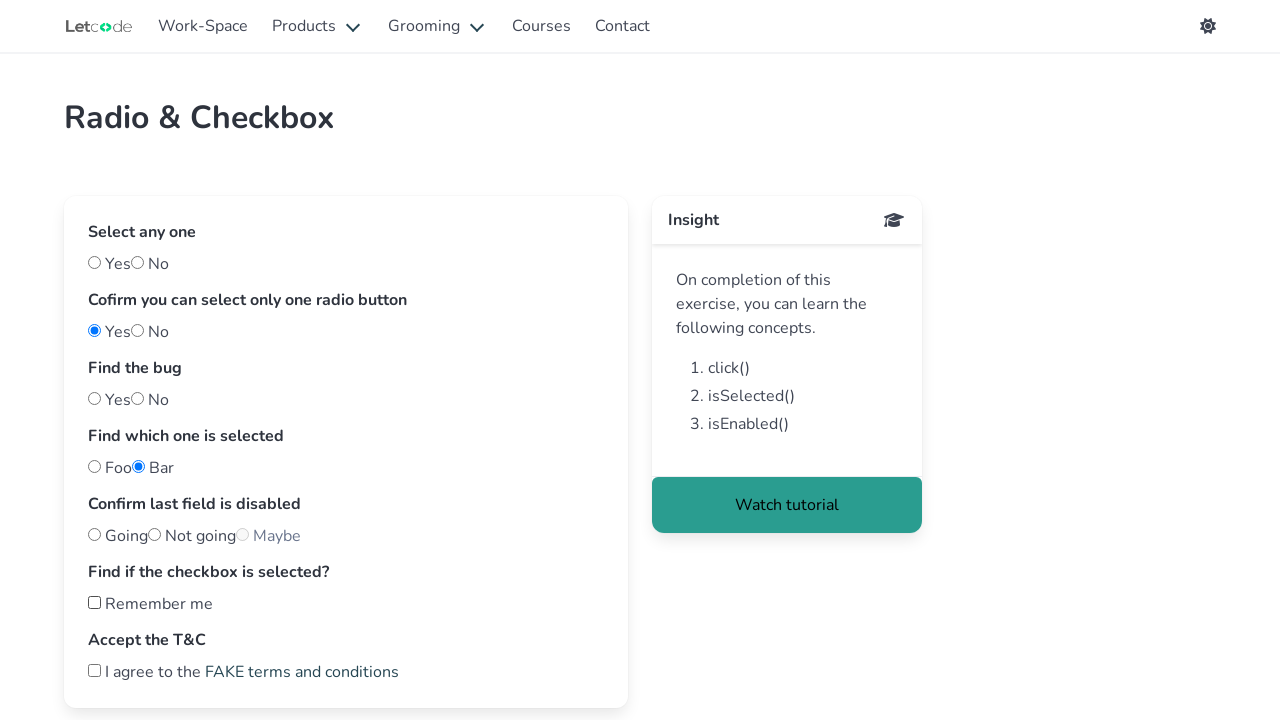

Checked the second radio button at (138, 330) on #two
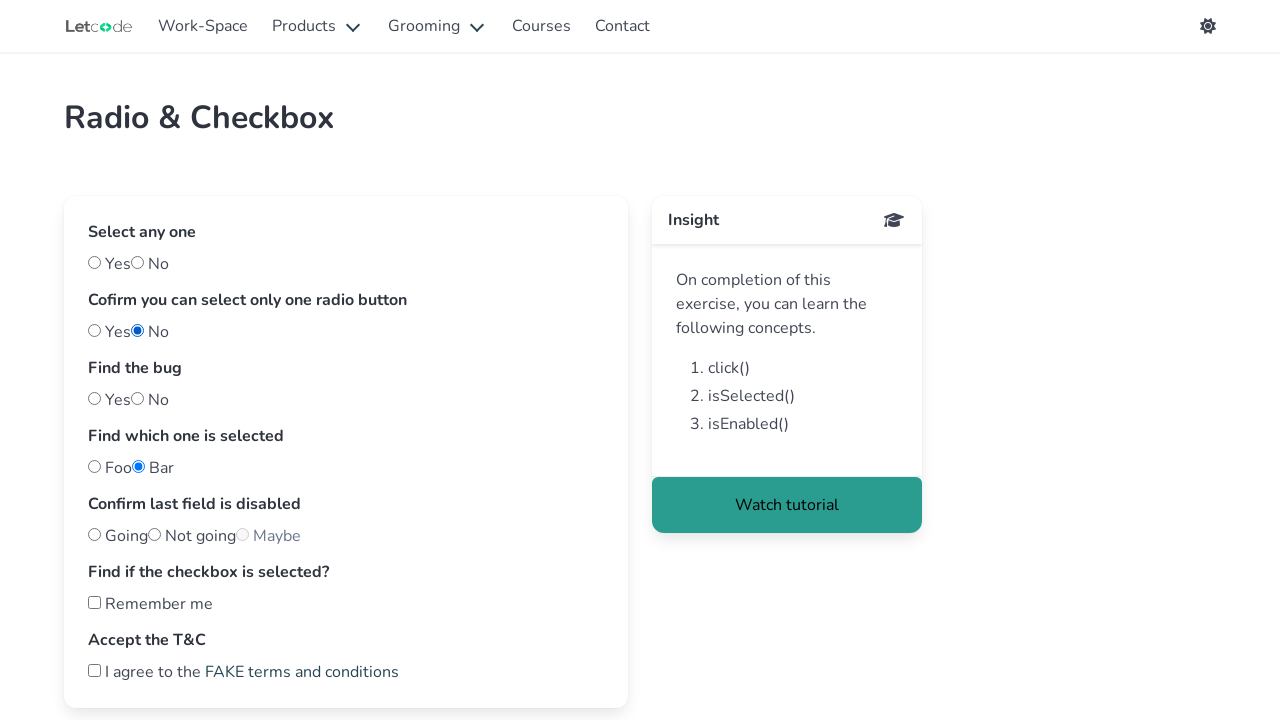

Checked the first radio button again at (94, 330) on #one
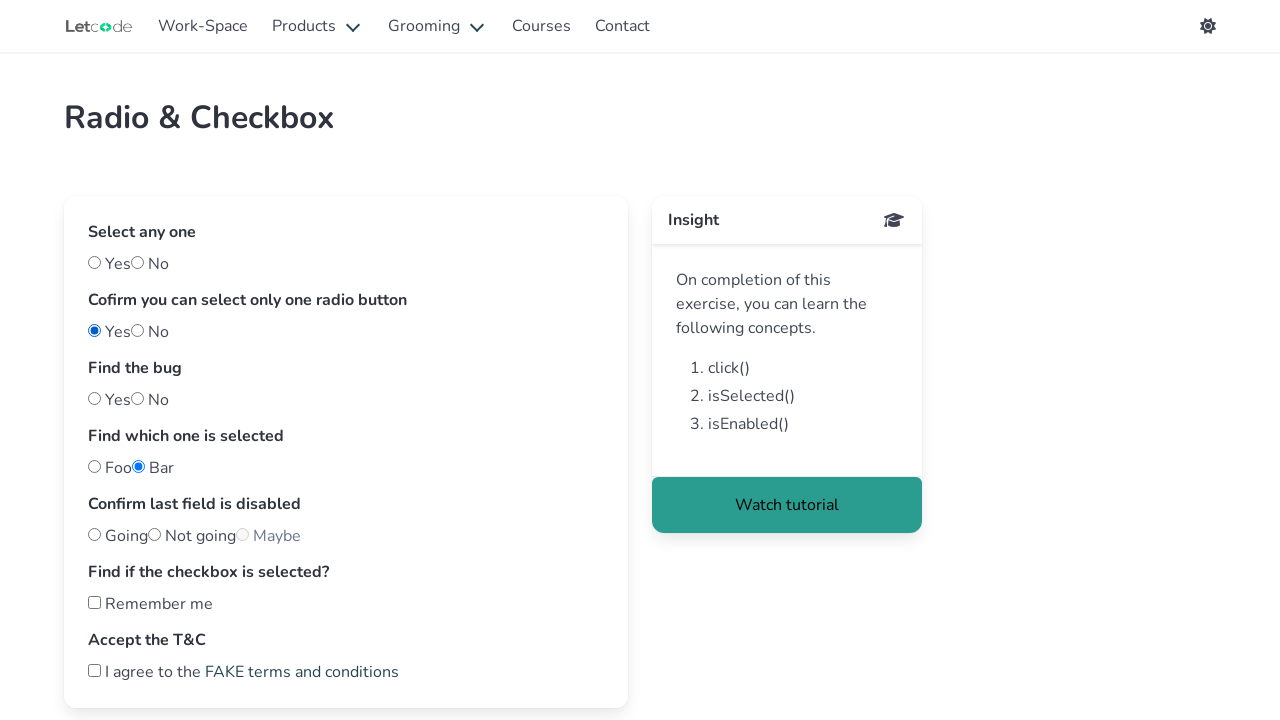

Checked the second radio button again at (138, 330) on #two
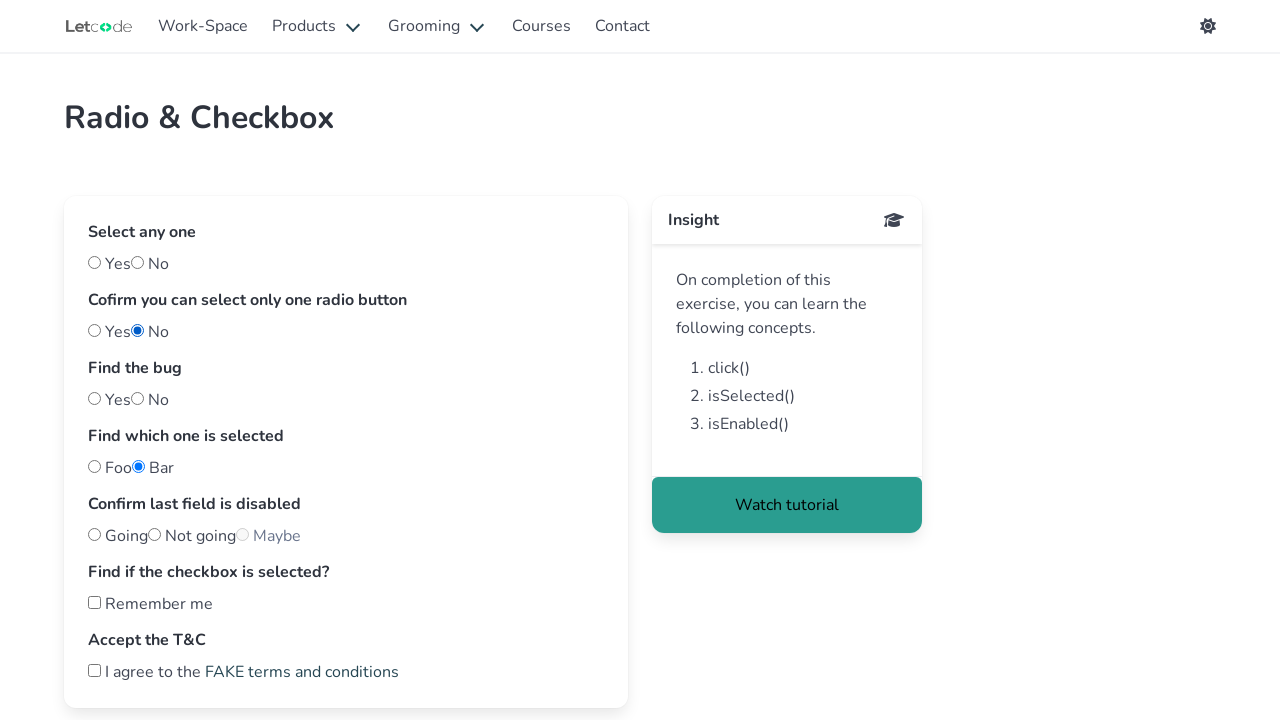

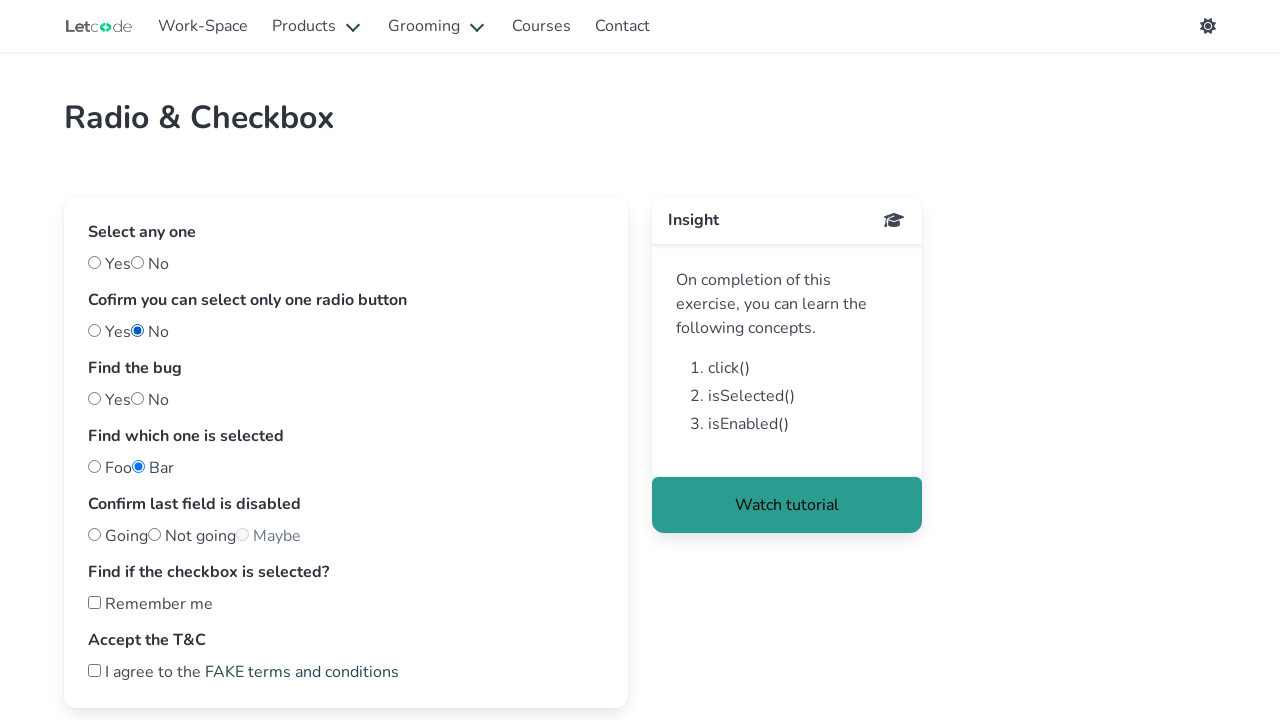